Tests filtering to display all todo items after using other filters

Starting URL: https://demo.playwright.dev/todomvc

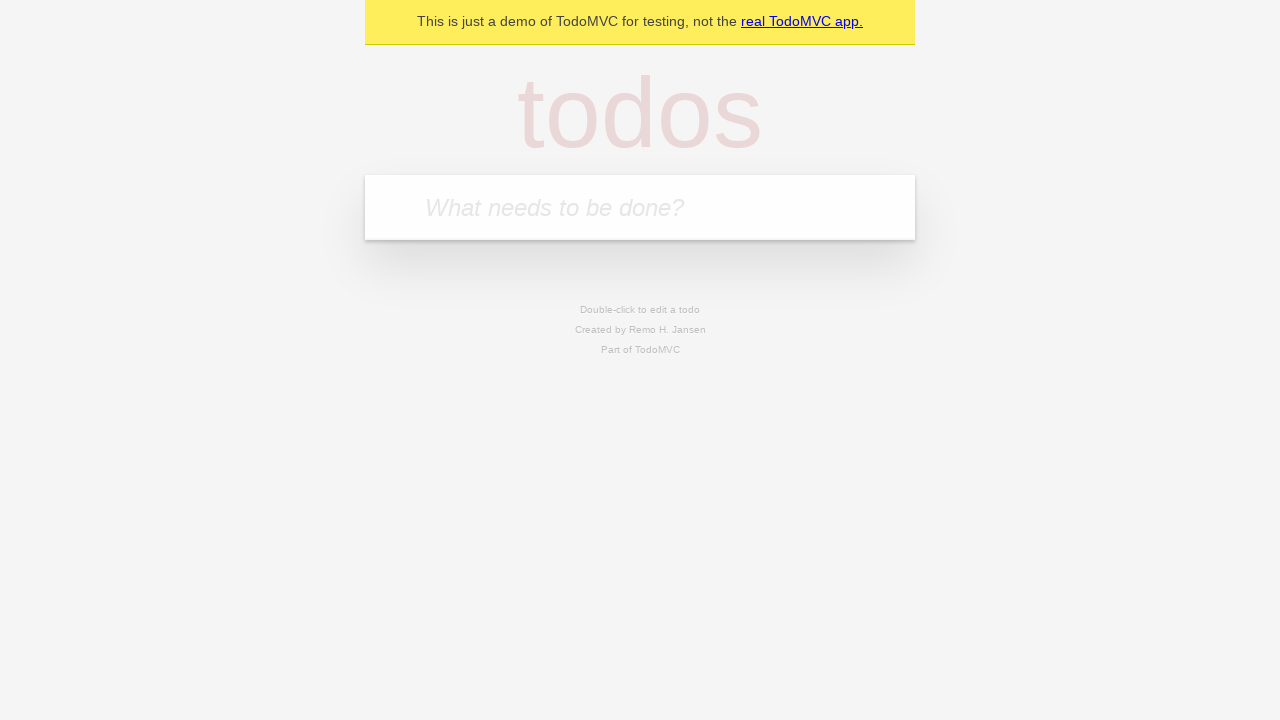

Filled todo input with 'buy some cheese' on internal:attr=[placeholder="What needs to be done?"i]
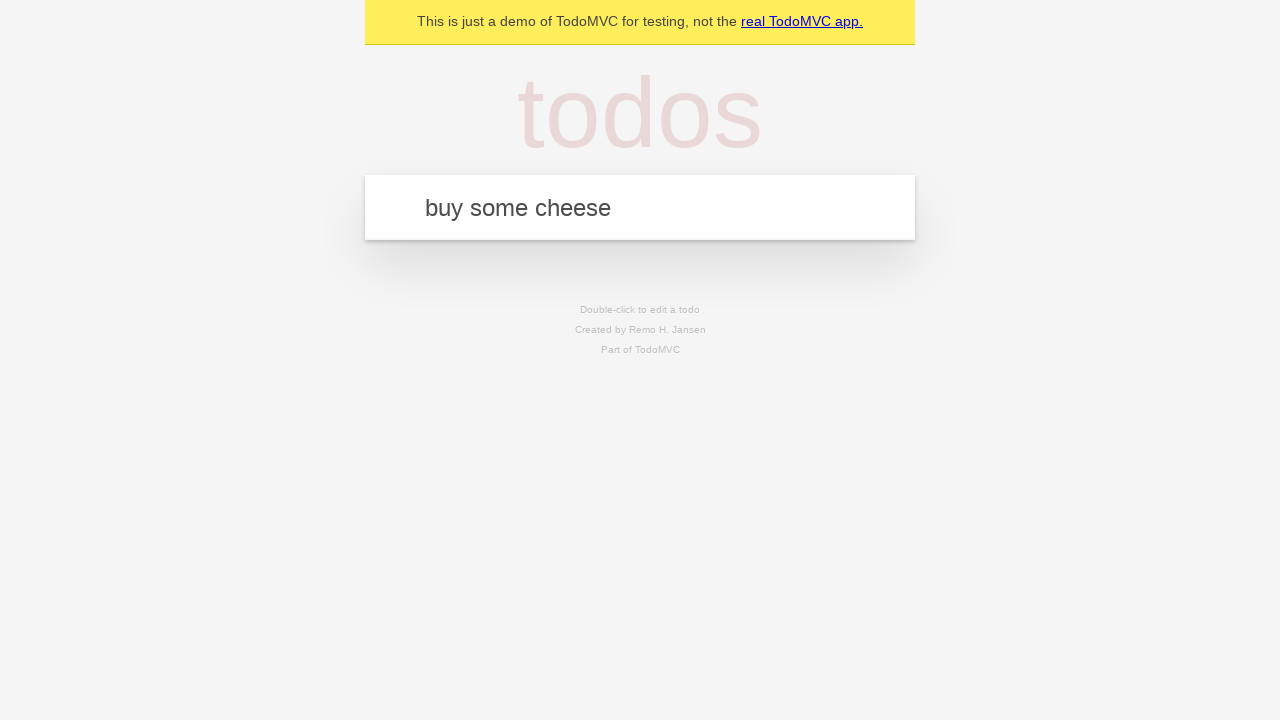

Pressed Enter to add first todo item on internal:attr=[placeholder="What needs to be done?"i]
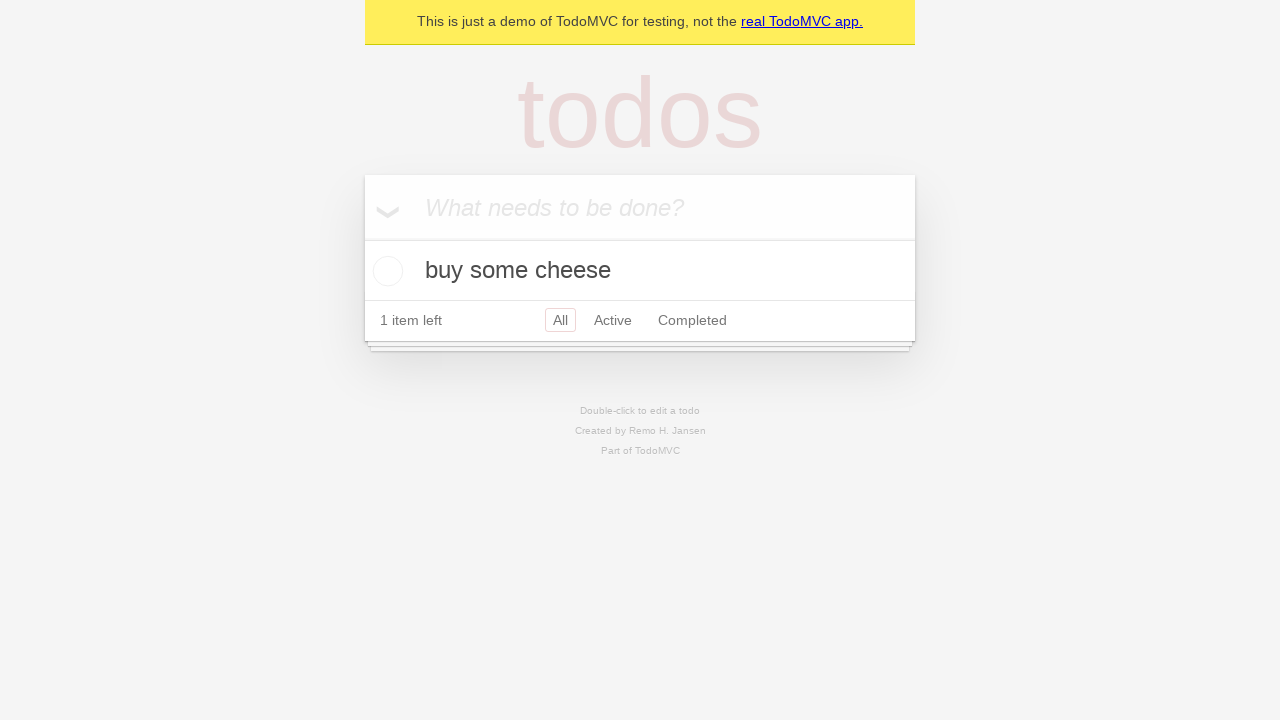

Filled todo input with 'feed the cat' on internal:attr=[placeholder="What needs to be done?"i]
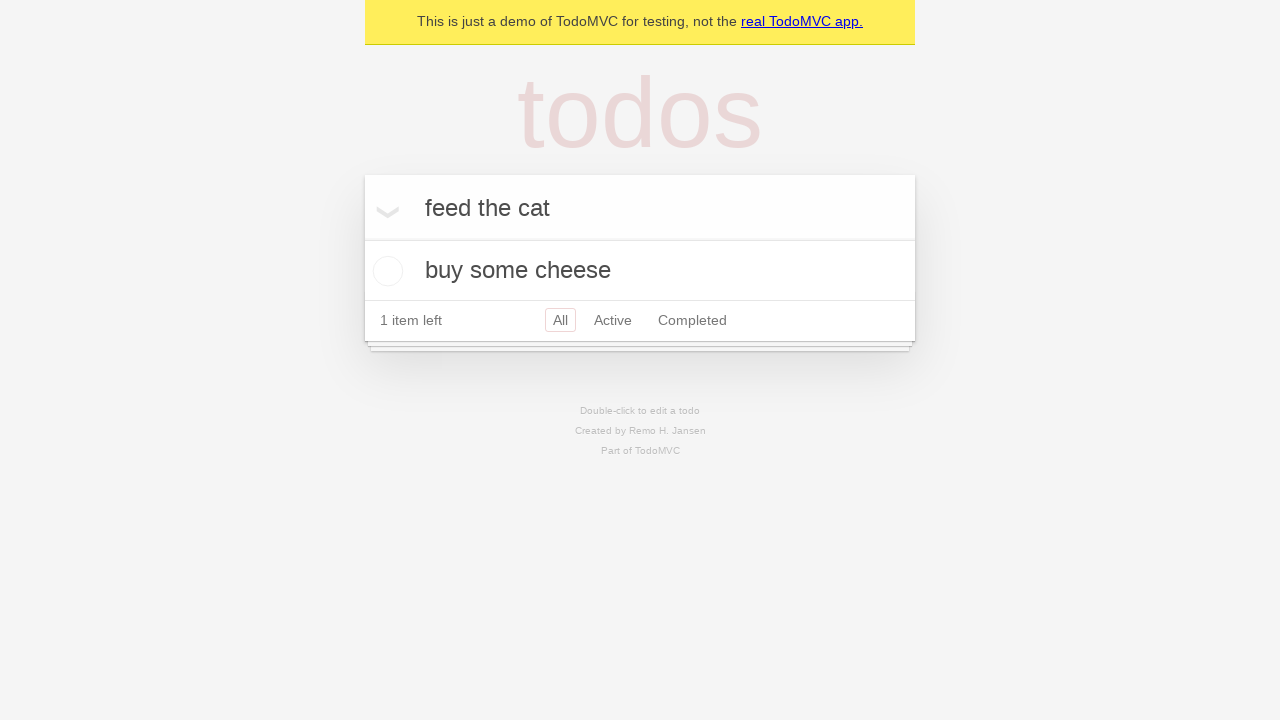

Pressed Enter to add second todo item on internal:attr=[placeholder="What needs to be done?"i]
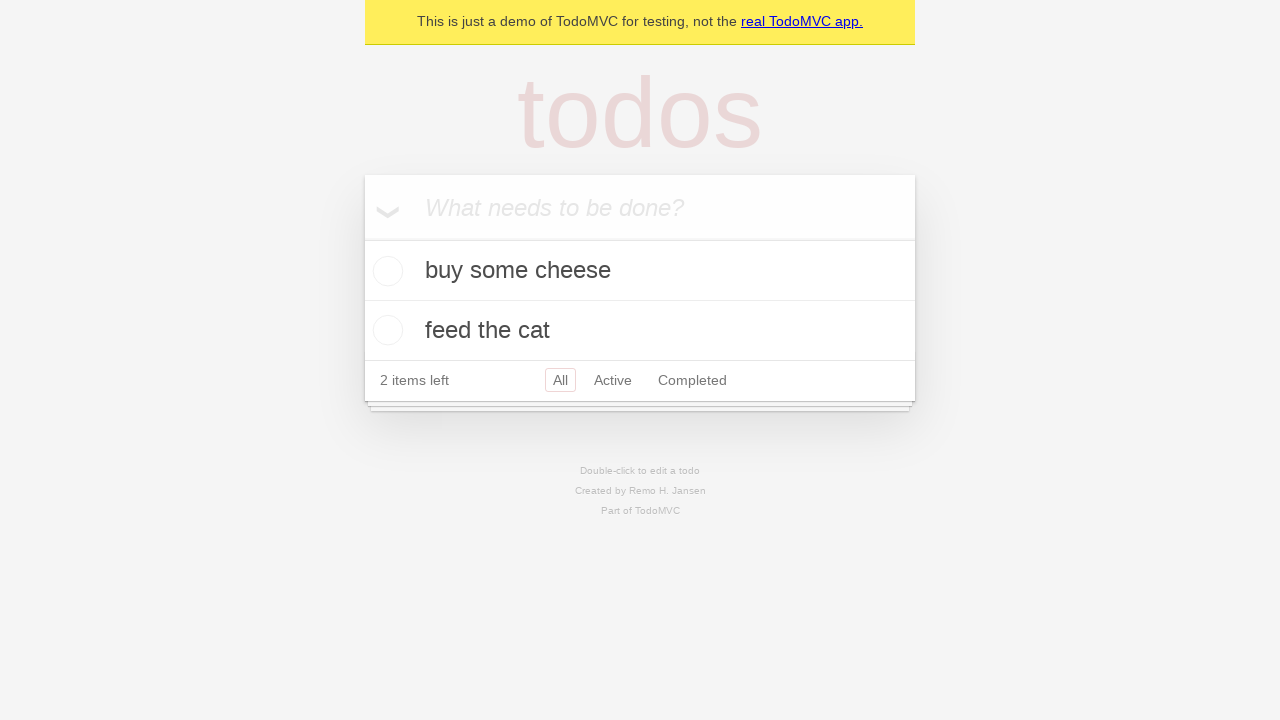

Filled todo input with 'book a doctors appointment' on internal:attr=[placeholder="What needs to be done?"i]
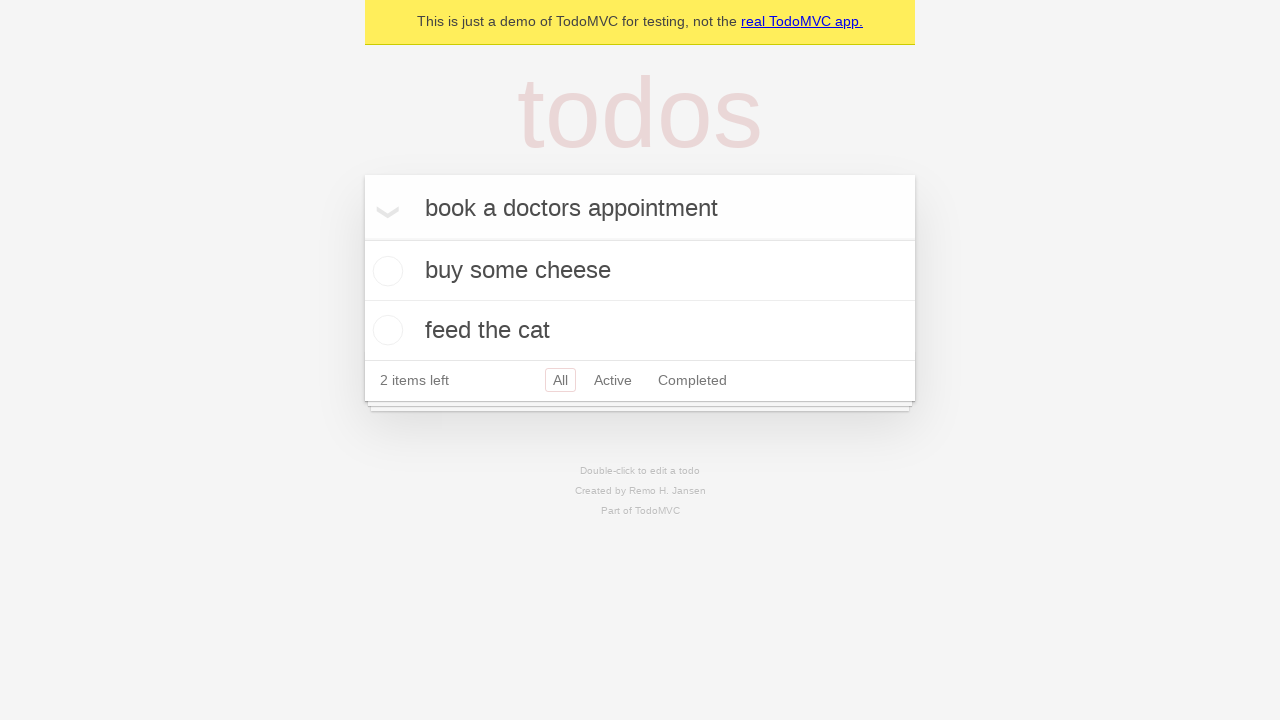

Pressed Enter to add third todo item on internal:attr=[placeholder="What needs to be done?"i]
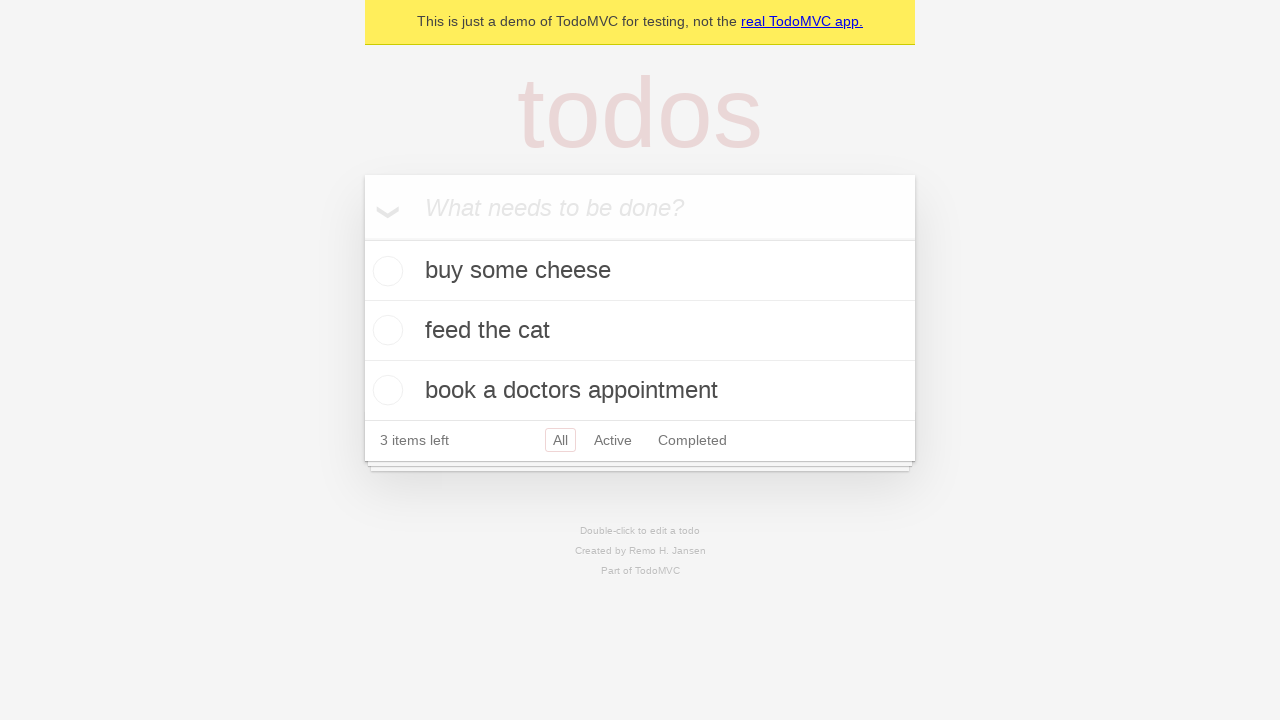

Checked the second todo item at (385, 330) on internal:testid=[data-testid="todo-item"s] >> nth=1 >> internal:role=checkbox
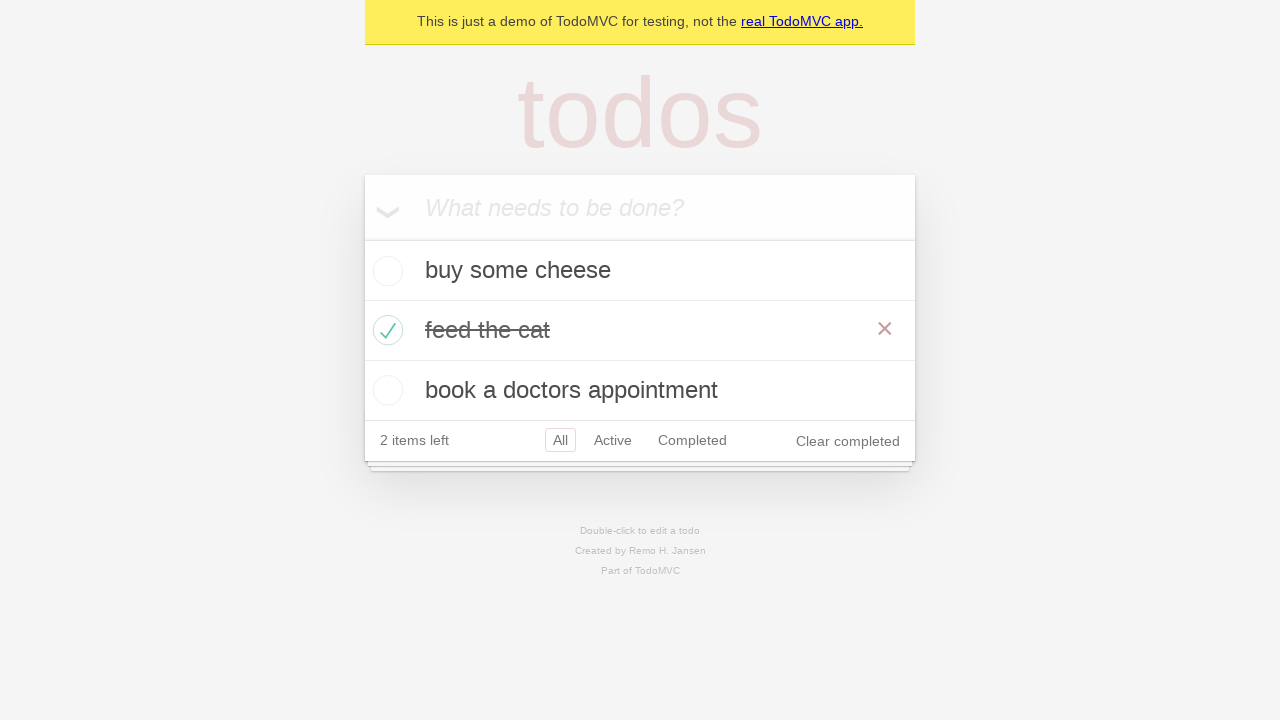

Clicked Active filter to display active todo items at (613, 440) on internal:role=link[name="Active"i]
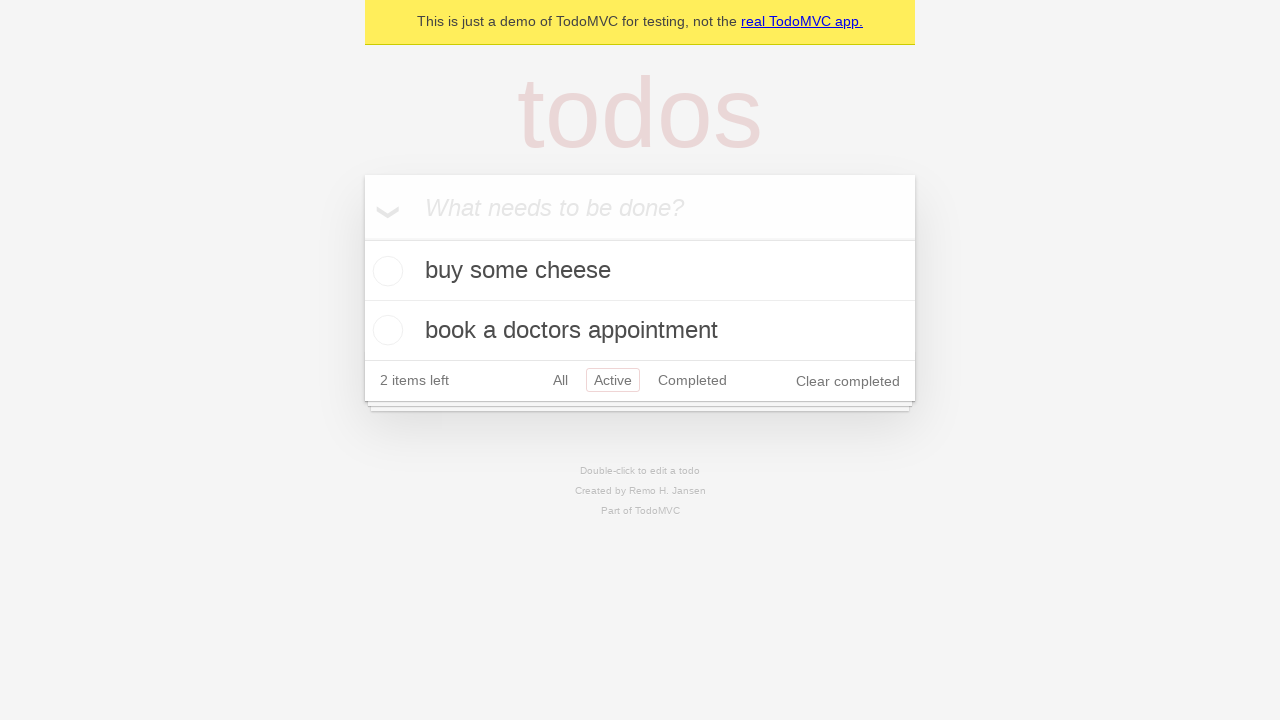

Clicked Completed filter to display completed todo items at (692, 380) on internal:role=link[name="Completed"i]
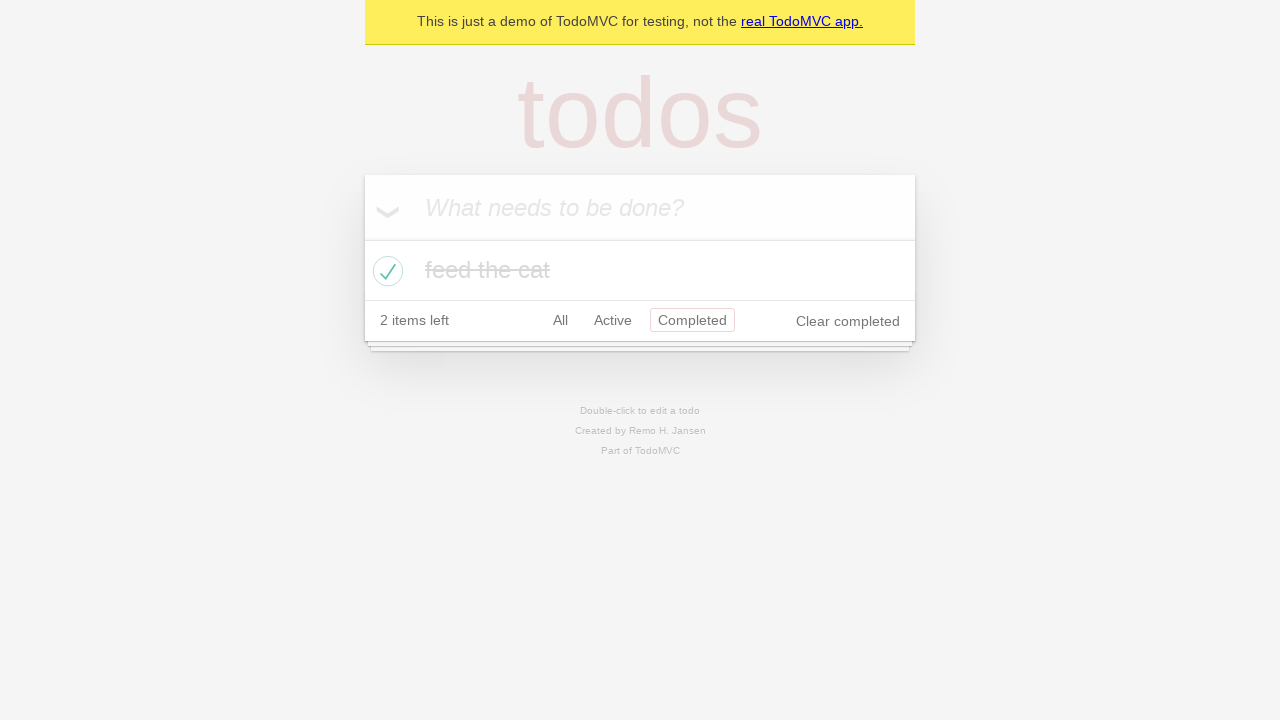

Clicked All filter to display all todo items at (560, 320) on internal:role=link[name="All"i]
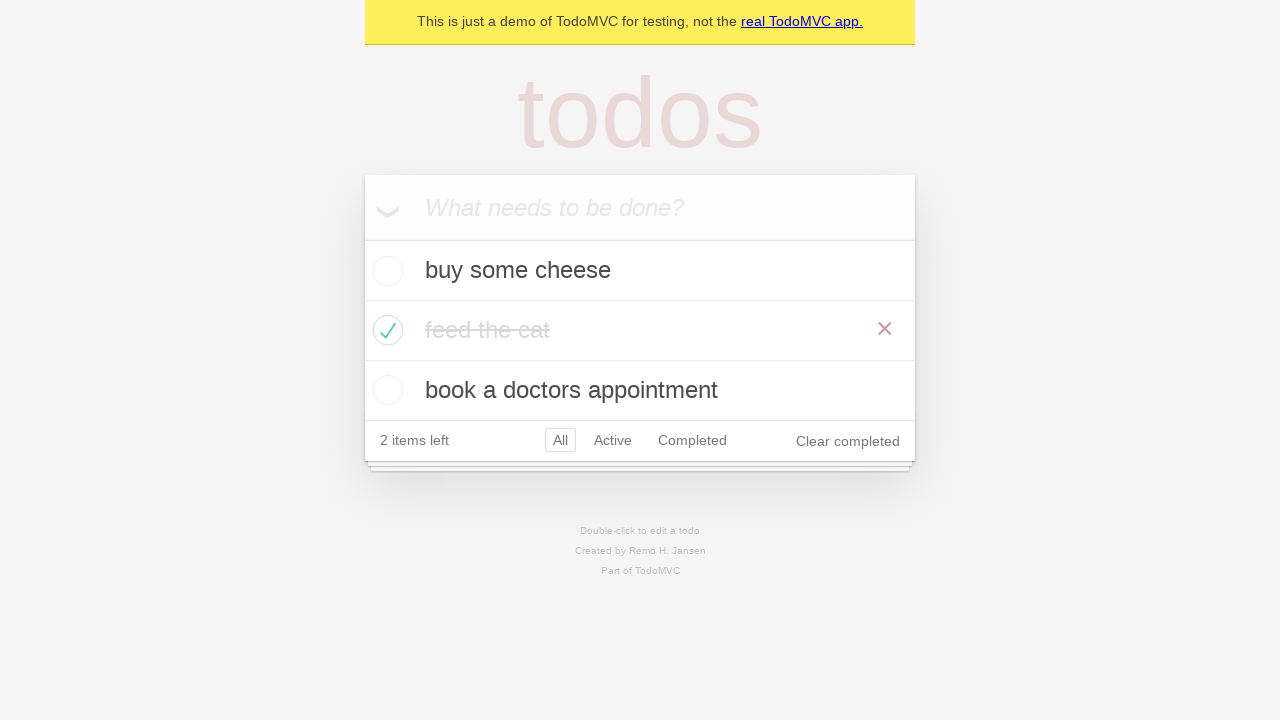

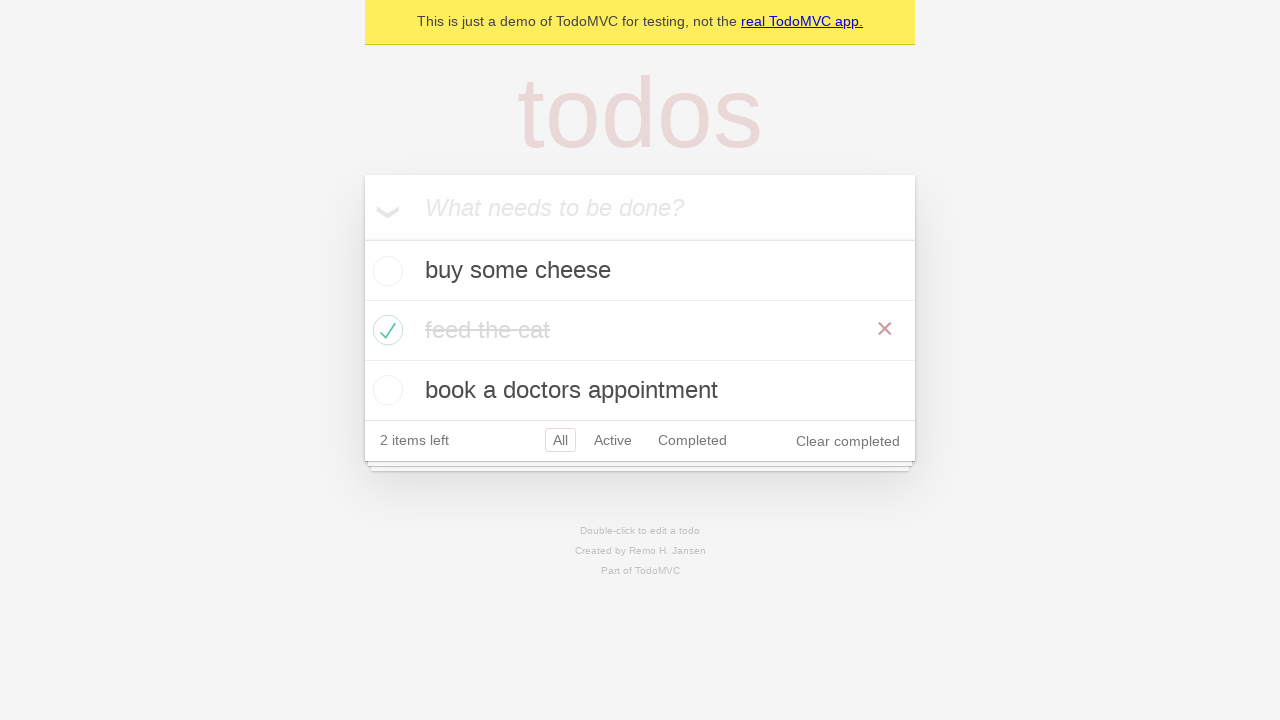